Tests the contact form functionality by navigating to the Contact page, filling out all form fields (full name, email, subject, message), submitting the form, and verifying a confirmation message appears.

Starting URL: https://alchemy.hguy.co/lms

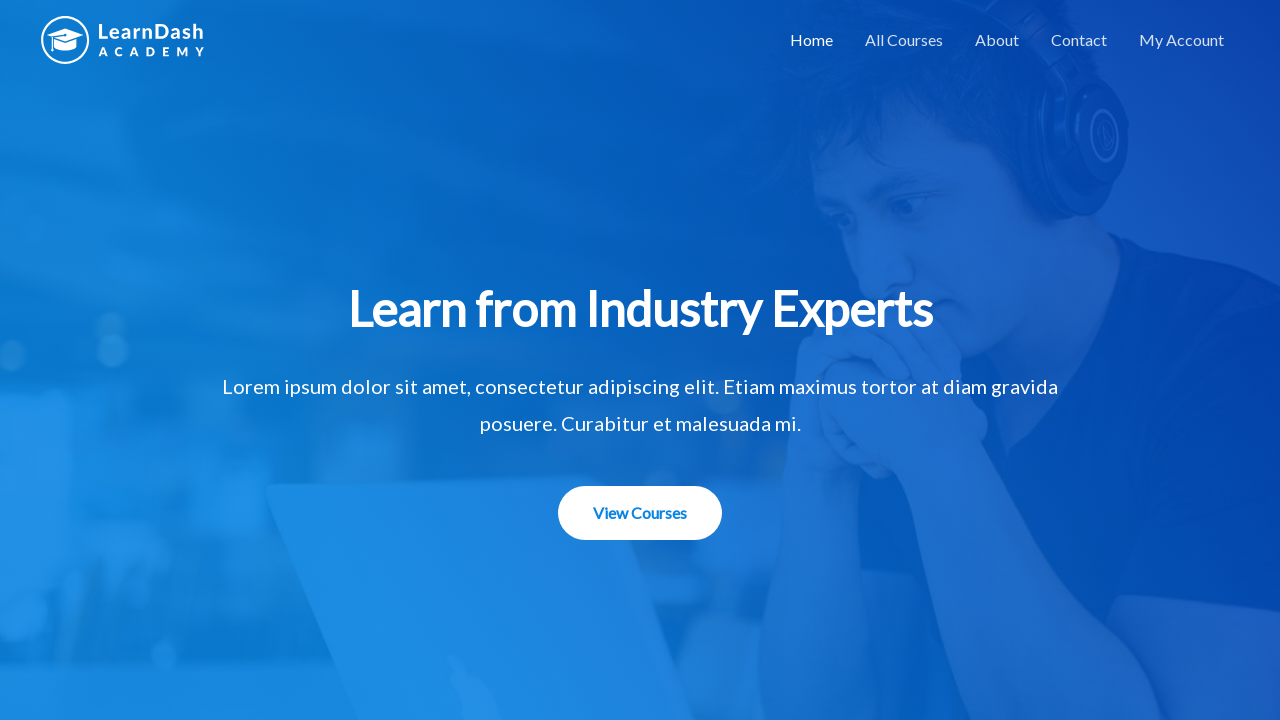

Clicked on Contact menu item at (1079, 40) on #menu-item-1506
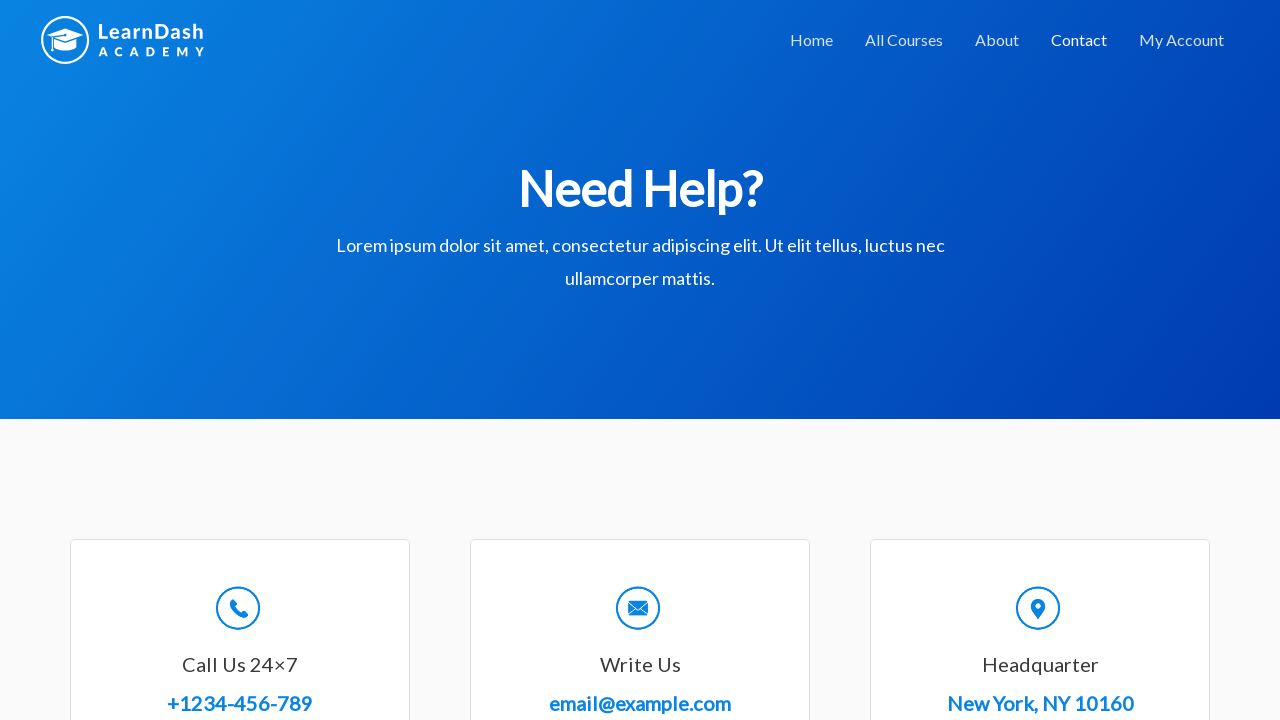

Contact page loaded and form became visible
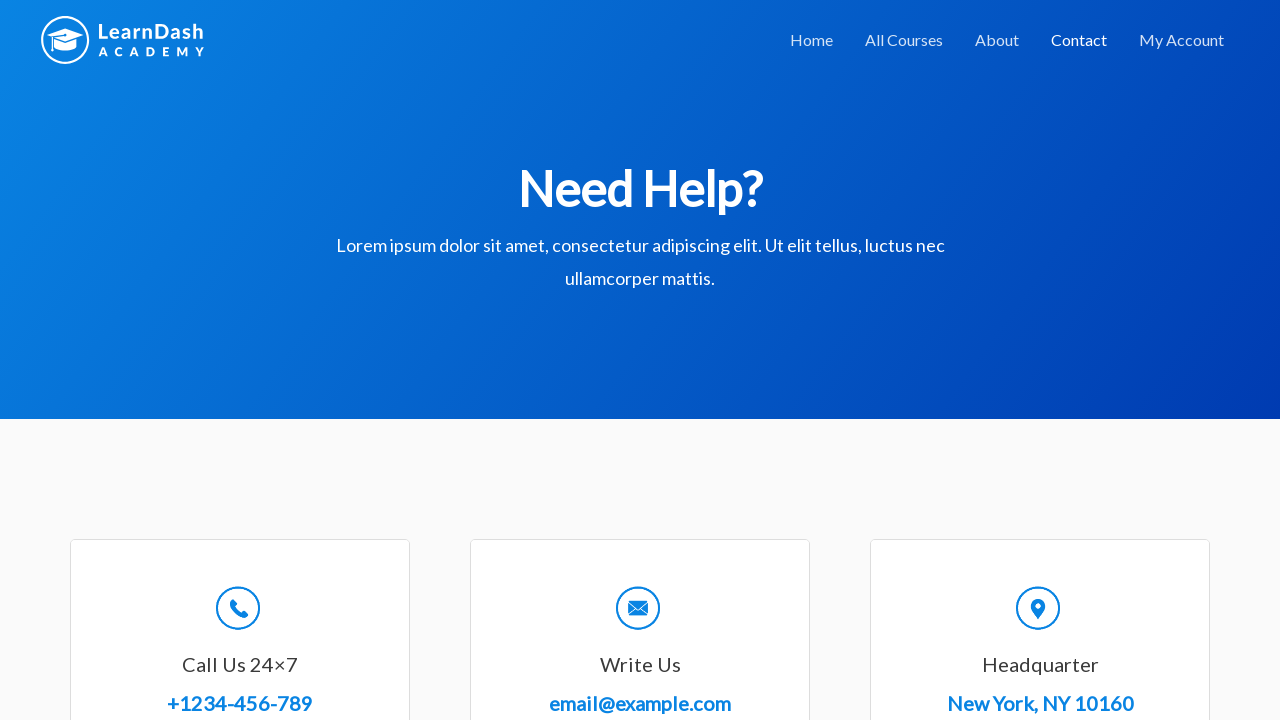

Filled full name field with 'Sarah Mitchell' on #wpforms-8-field_0
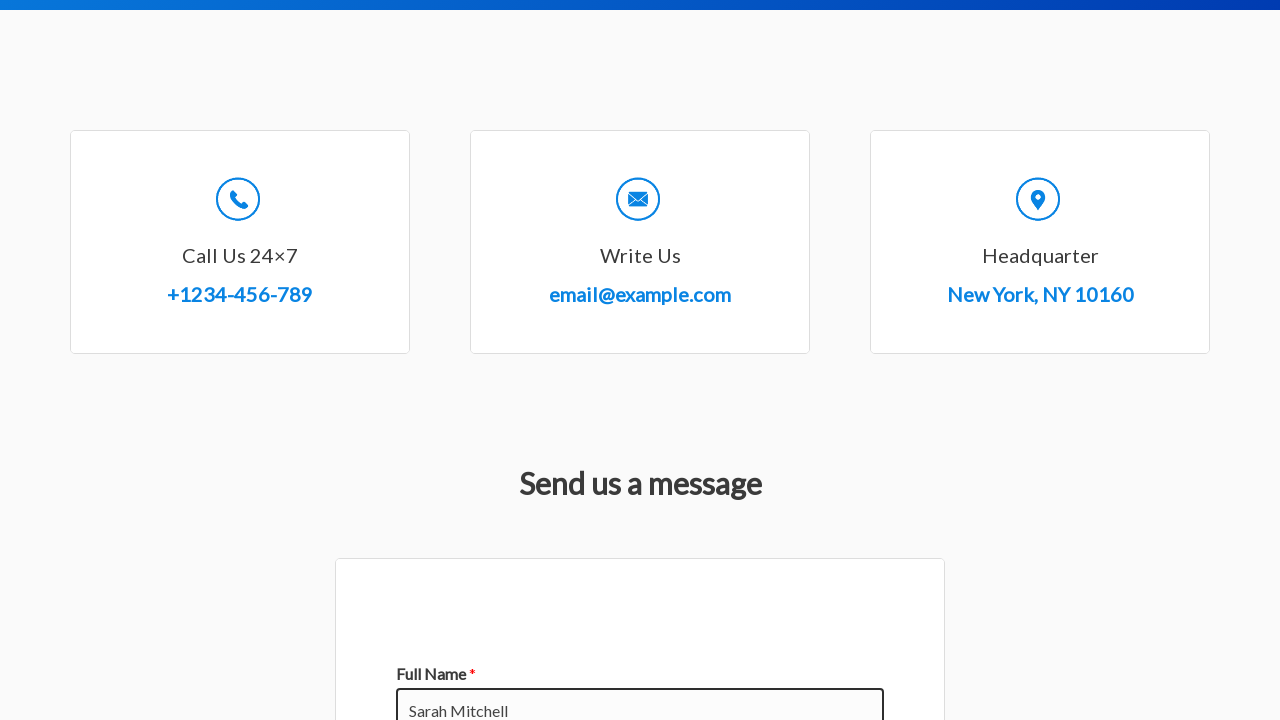

Filled email field with 'sarah.mitchell@example.com' on #wpforms-8-field_1
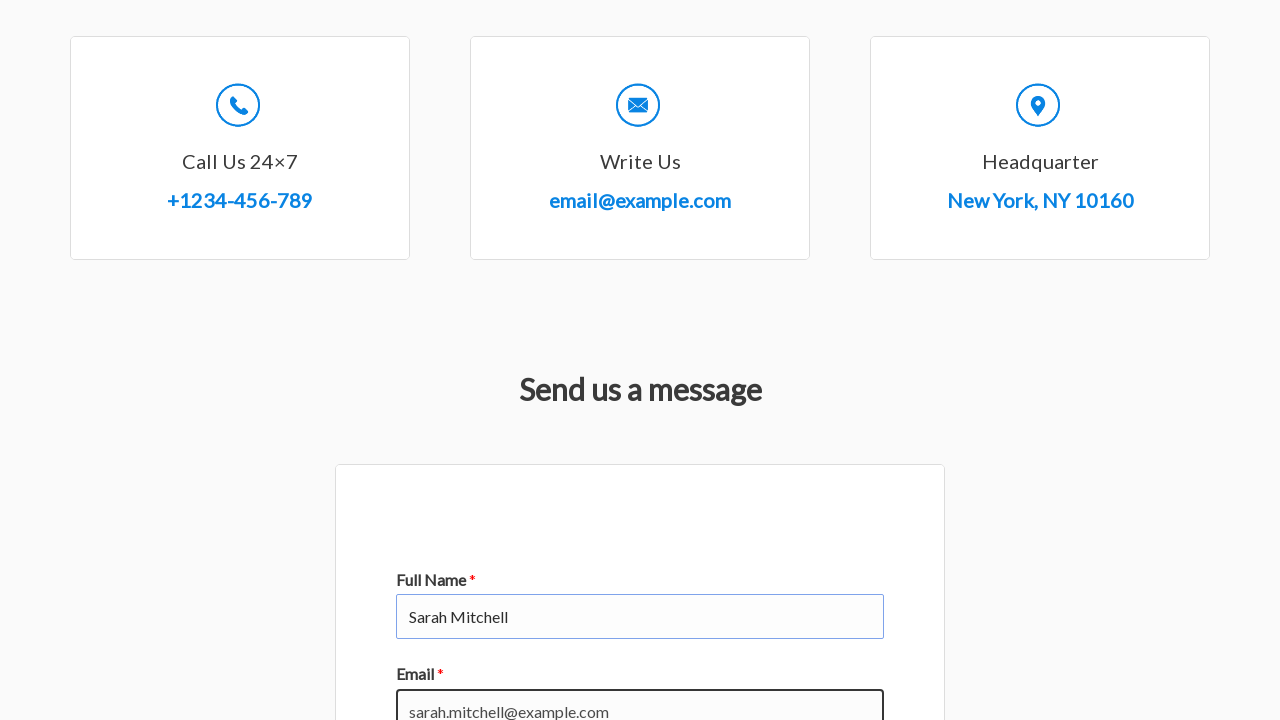

Filled subject field with 'Course Inquiry' on #wpforms-8-field_3
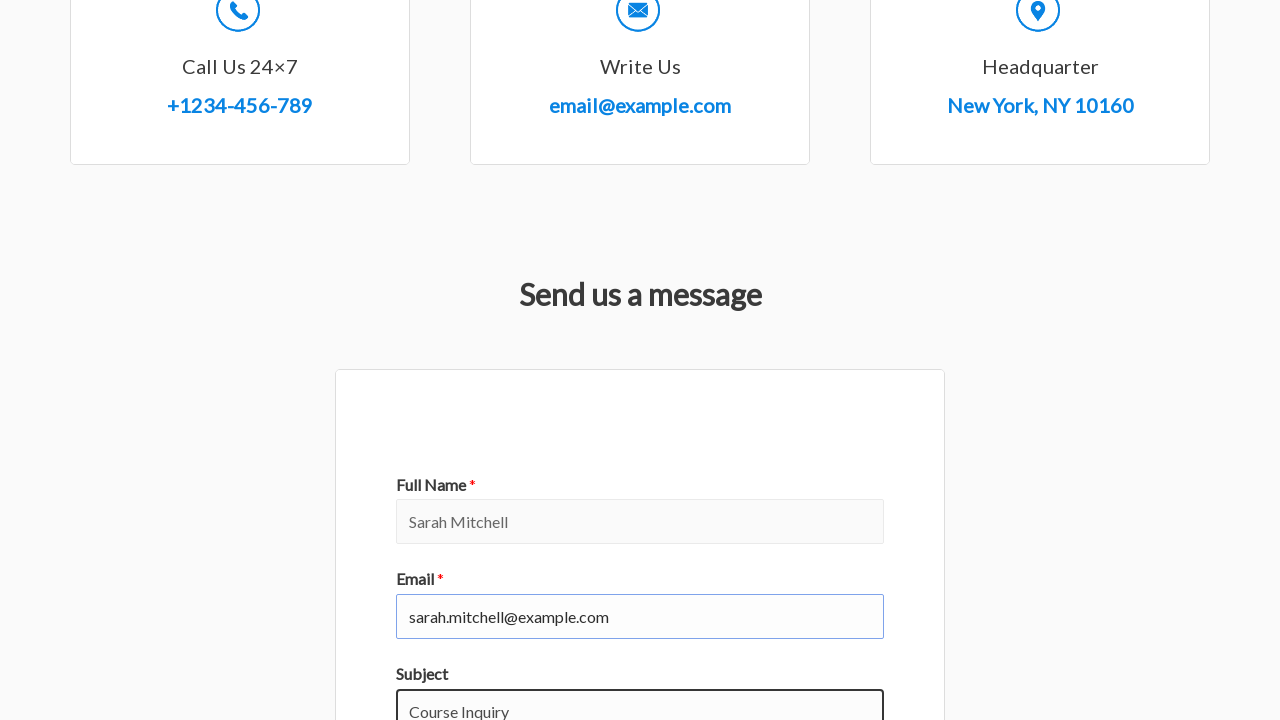

Filled message field with course inquiry text on #wpforms-8-field_2
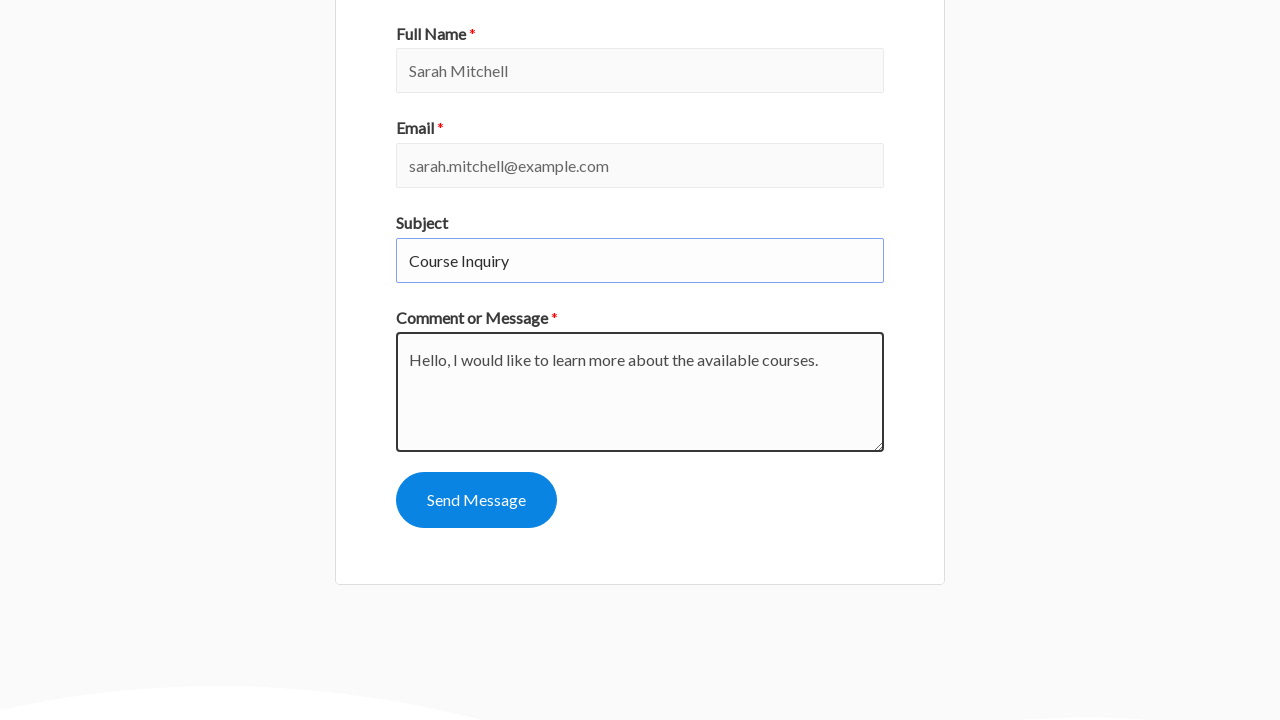

Clicked form submit button at (476, 500) on #wpforms-submit-8
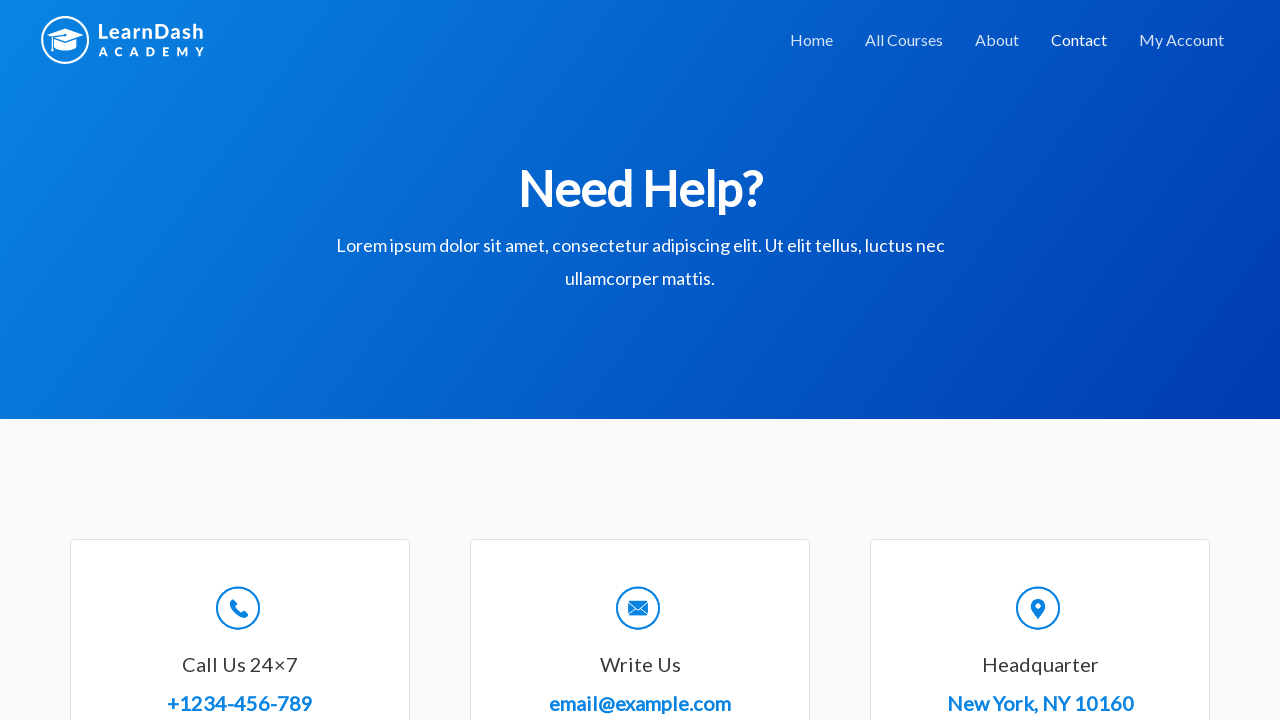

Confirmation message appeared after form submission
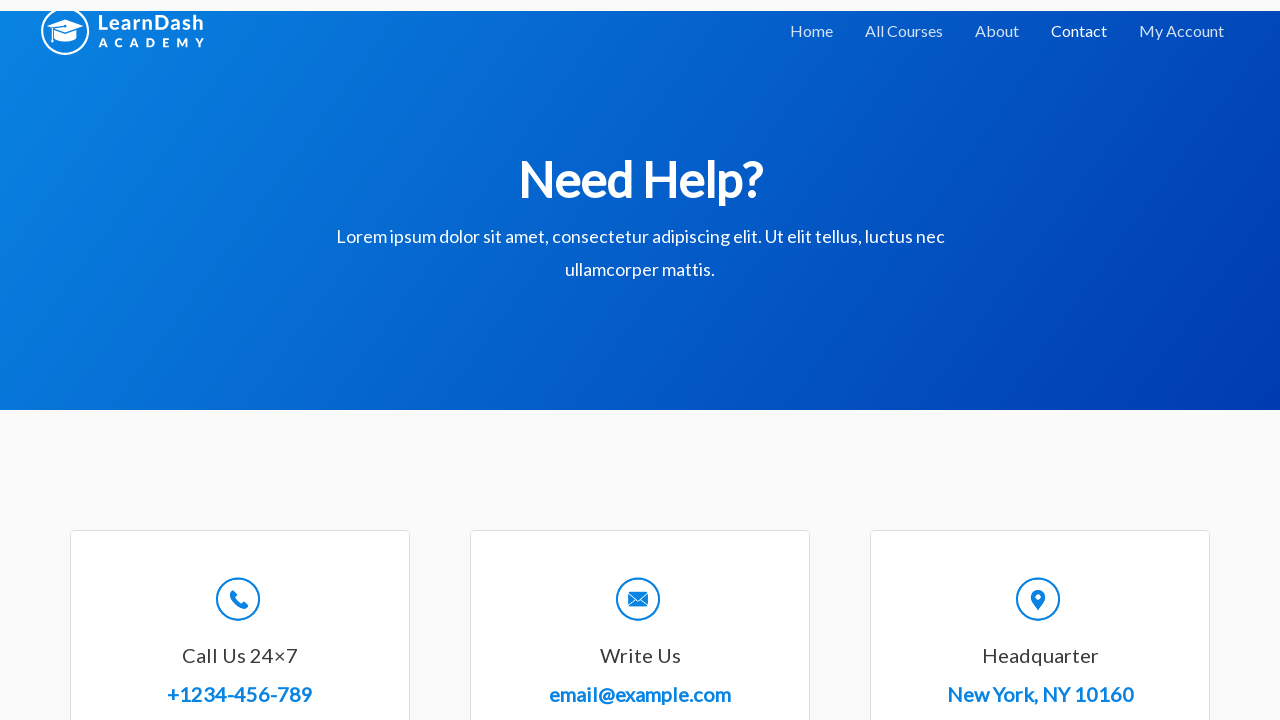

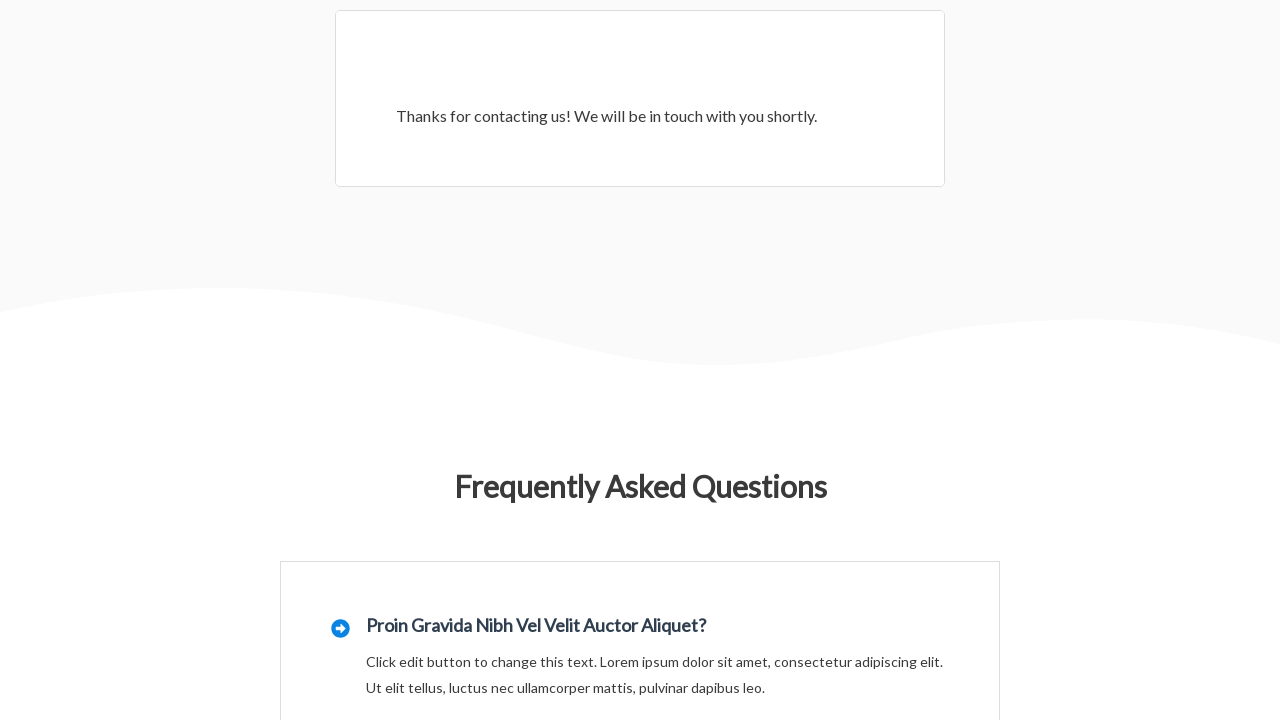